Tests an explicit wait scenario by waiting for a price to change to "100", clicking a book button, calculating a mathematical answer based on a displayed value, and submitting the solution.

Starting URL: http://suninjuly.github.io/explicit_wait2.html

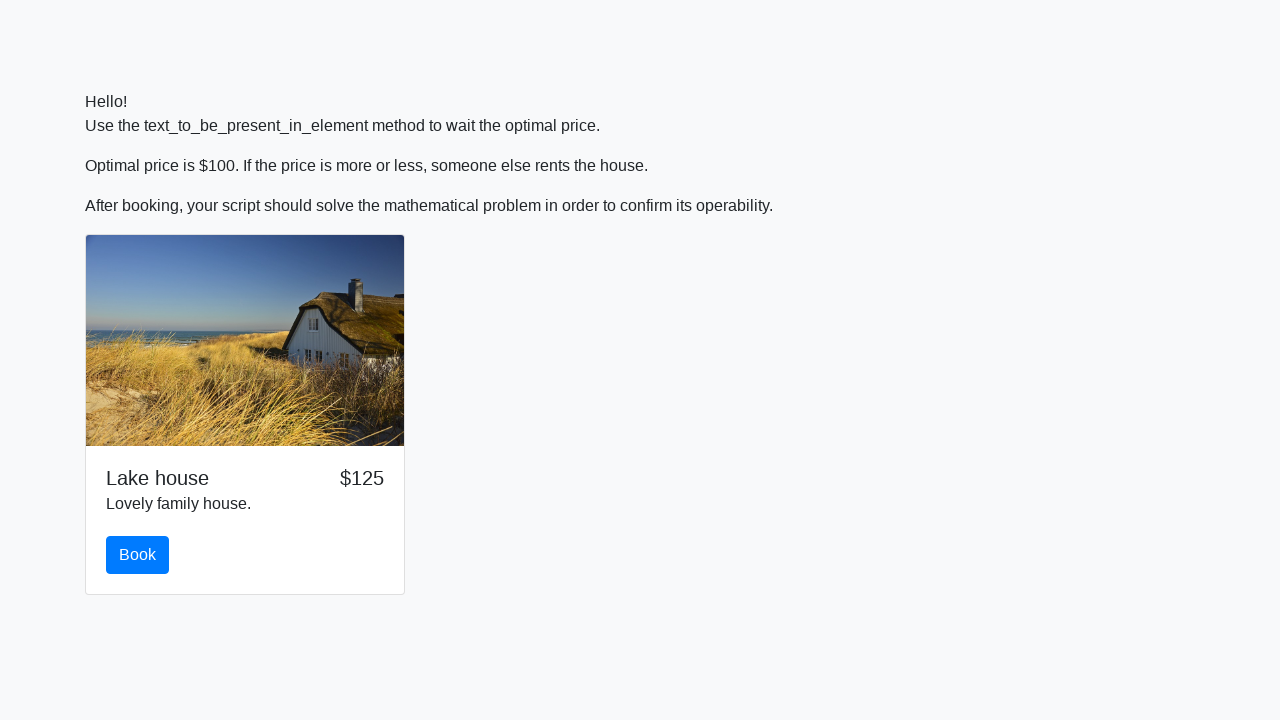

Waited for price to change to '100'
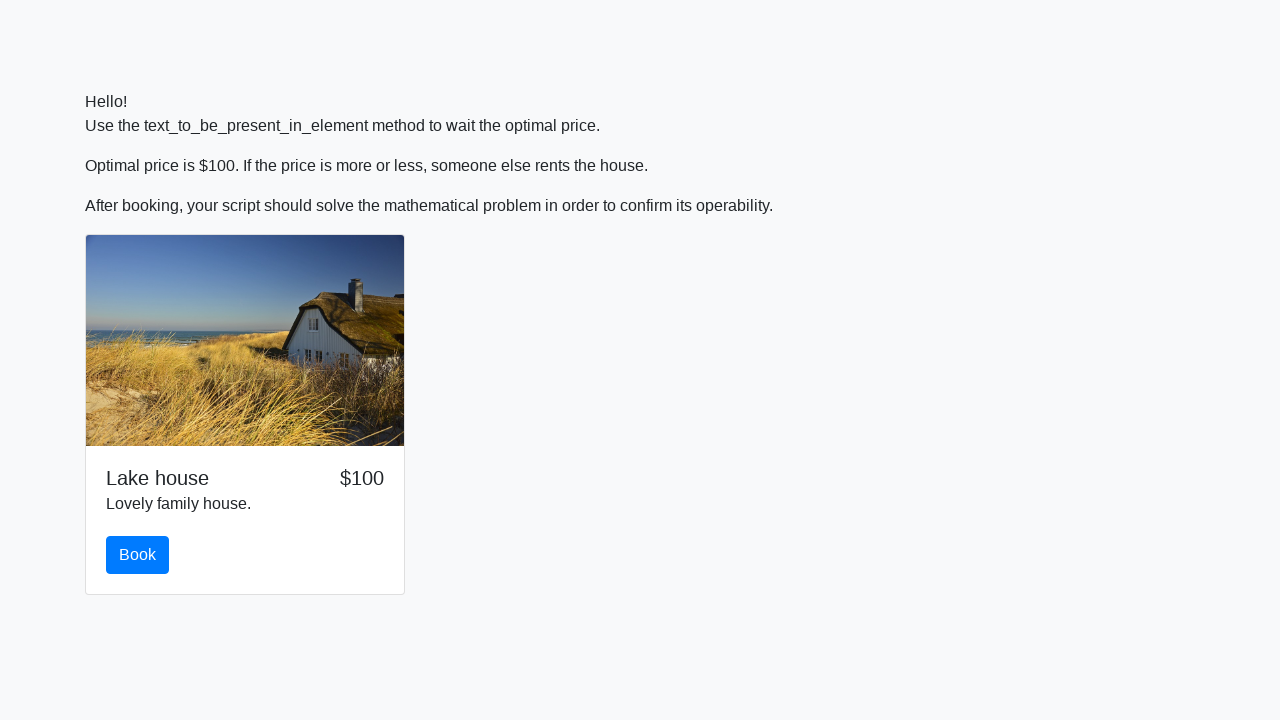

Clicked the book button at (138, 555) on #book
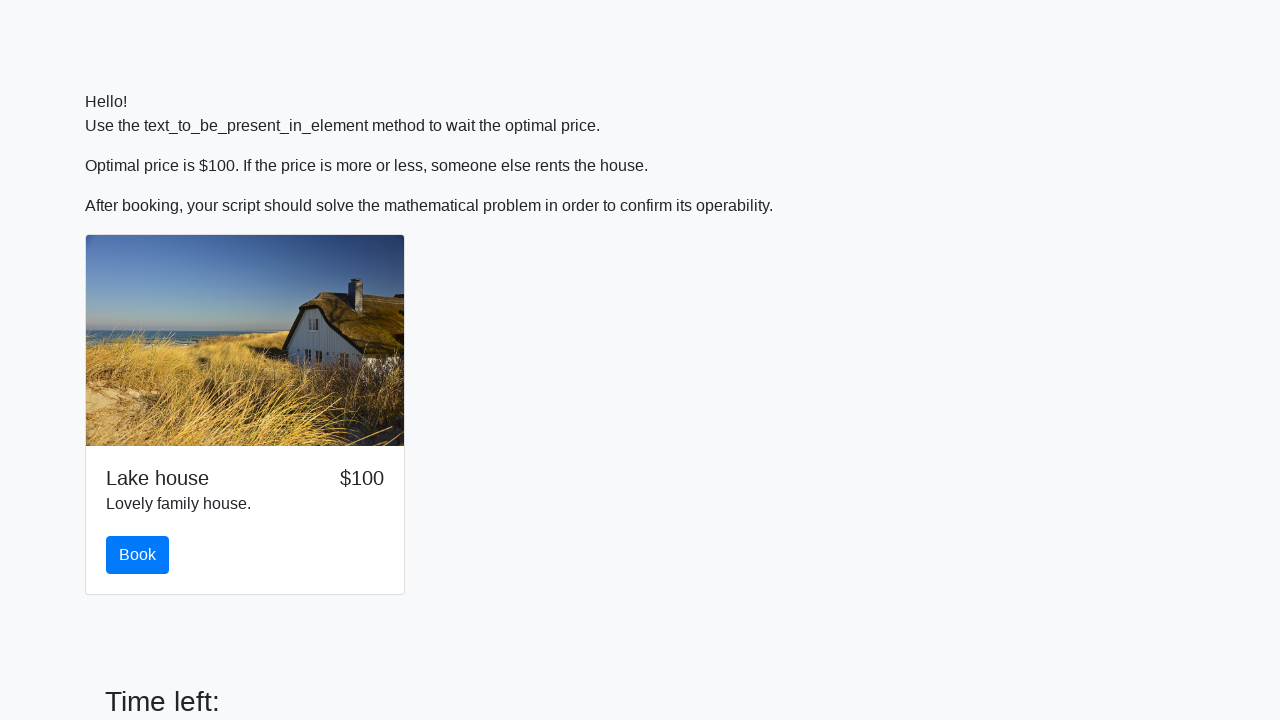

Retrieved input value for calculation
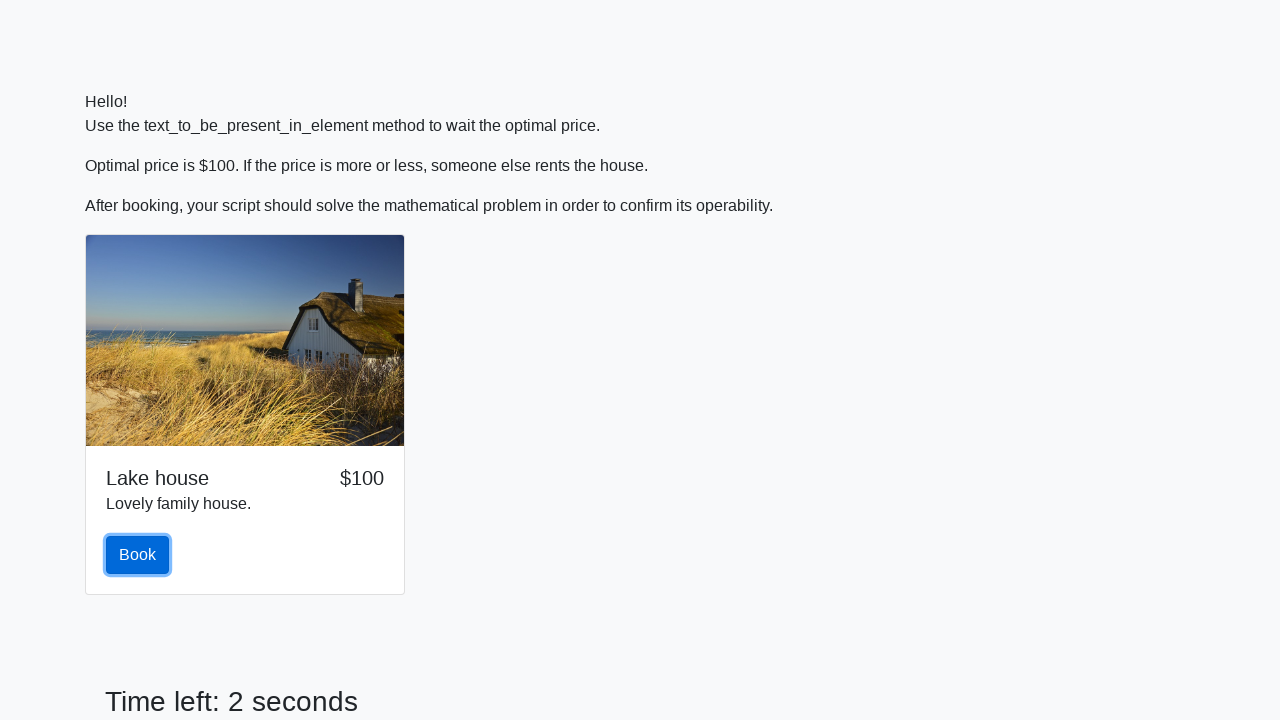

Calculated mathematical answer: 2.377285225198395
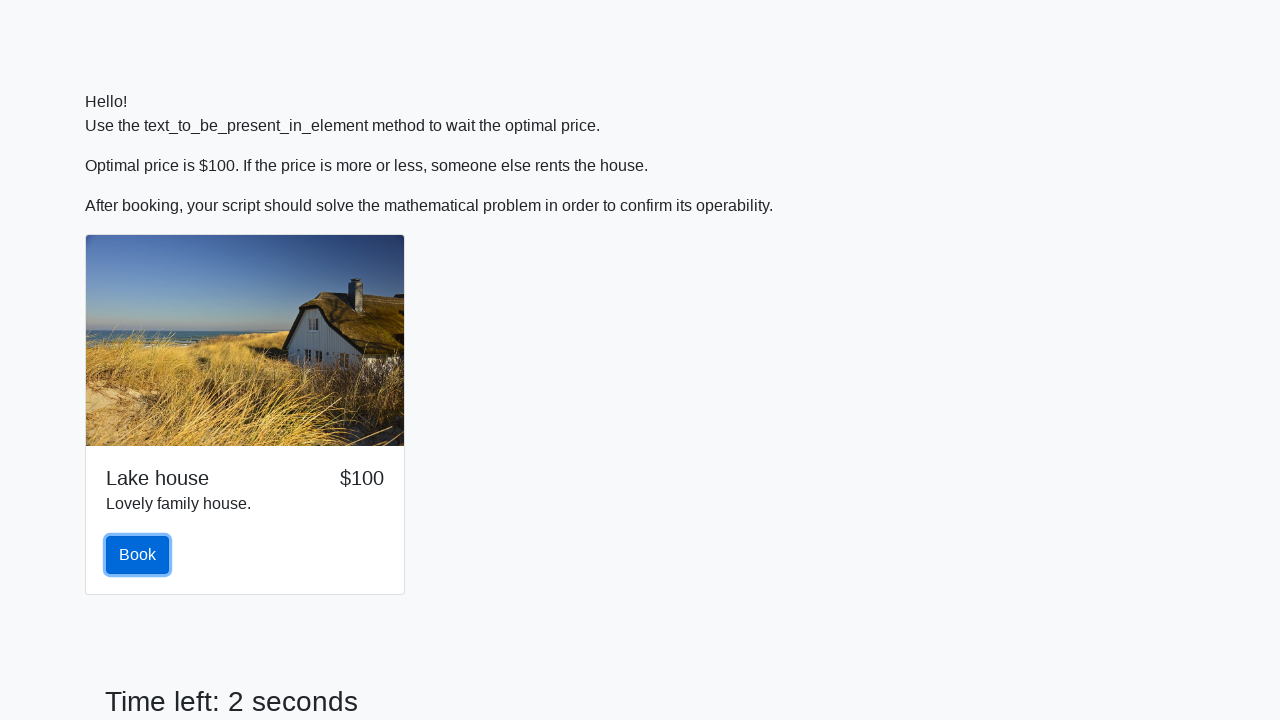

Filled answer field with calculated value on #answer
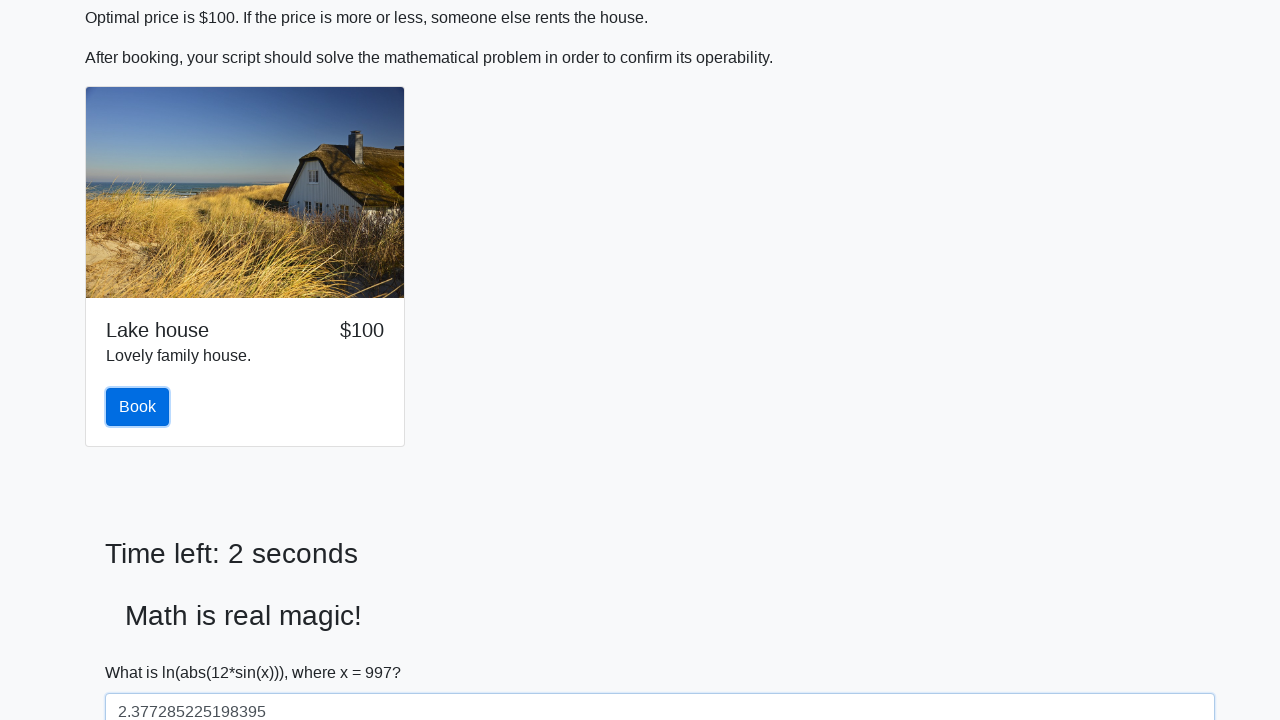

Clicked the solve button to submit solution at (143, 651) on #solve
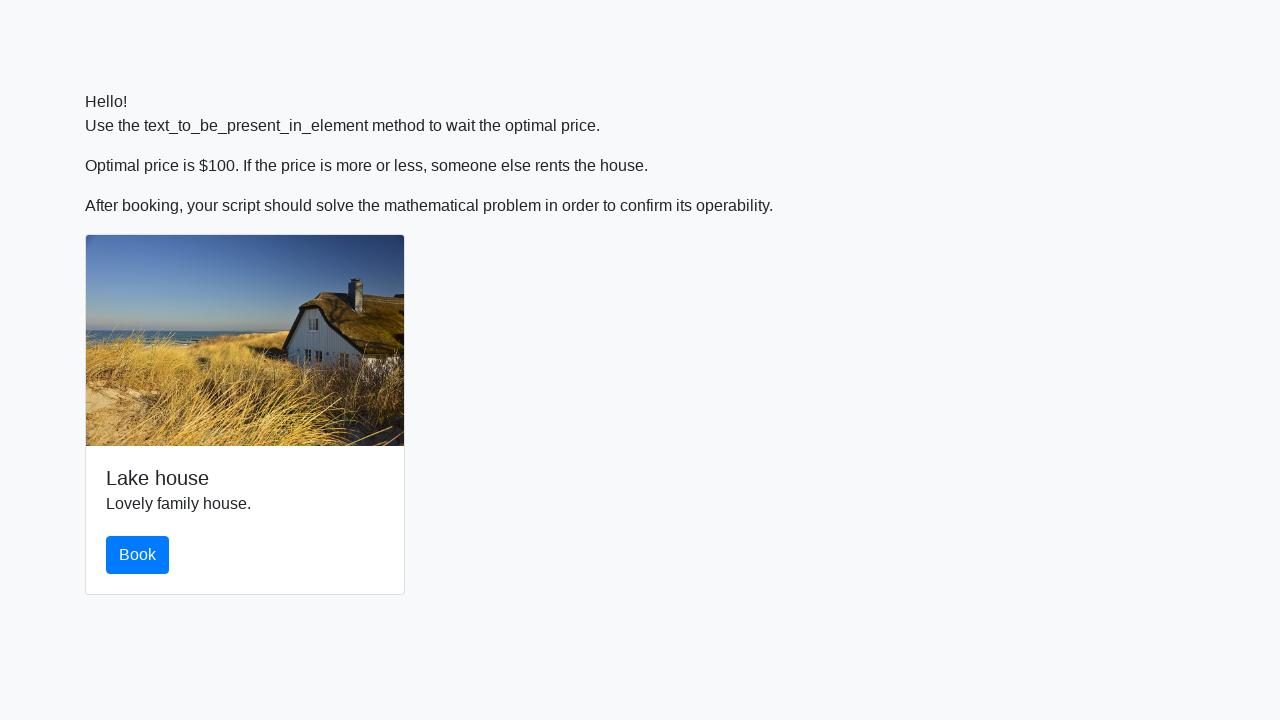

Waited 2 seconds for result to process
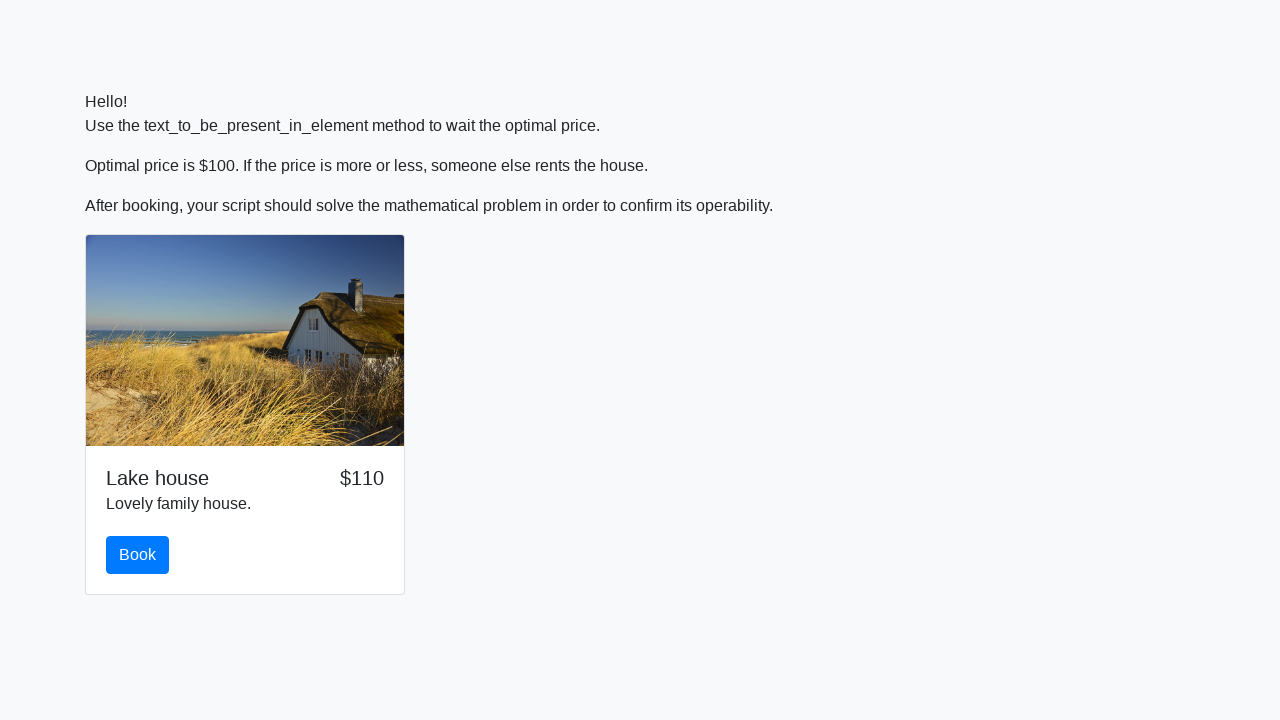

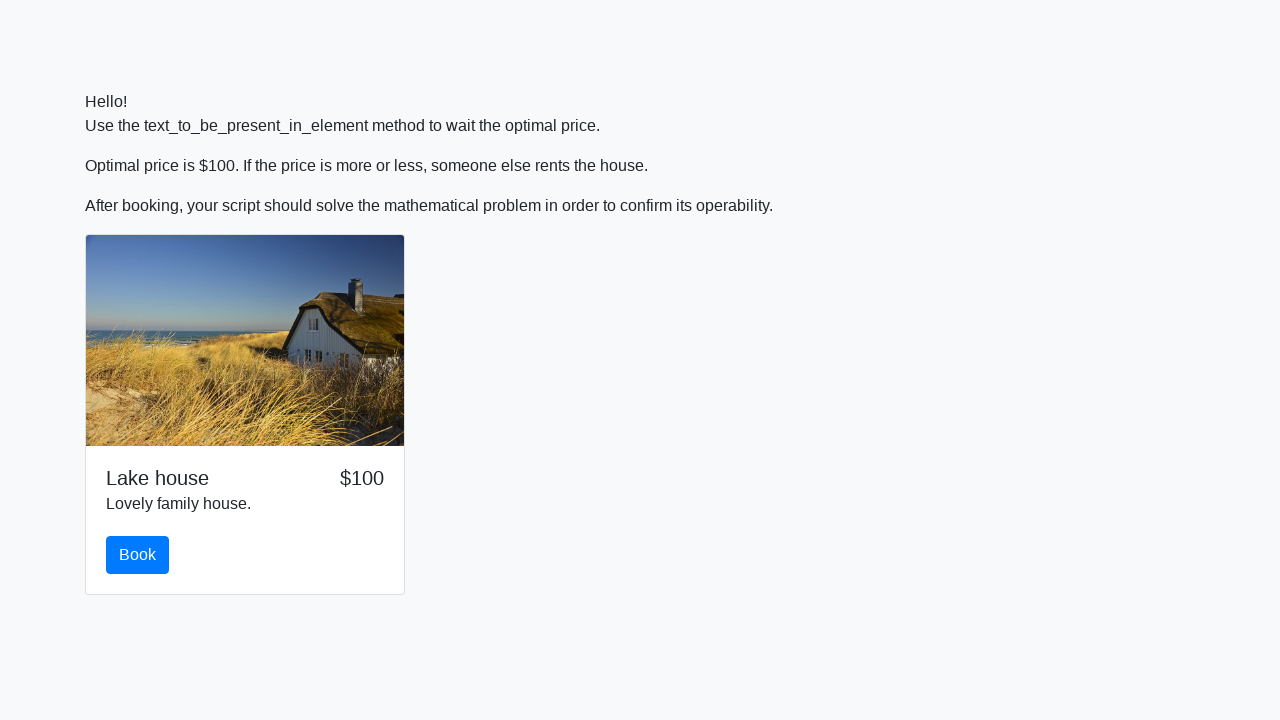